Tests a catering service form by filling in customer details, selecting event options, setting preferences, and submitting the booking

Starting URL: https://training-support.net/complex-forms/catering

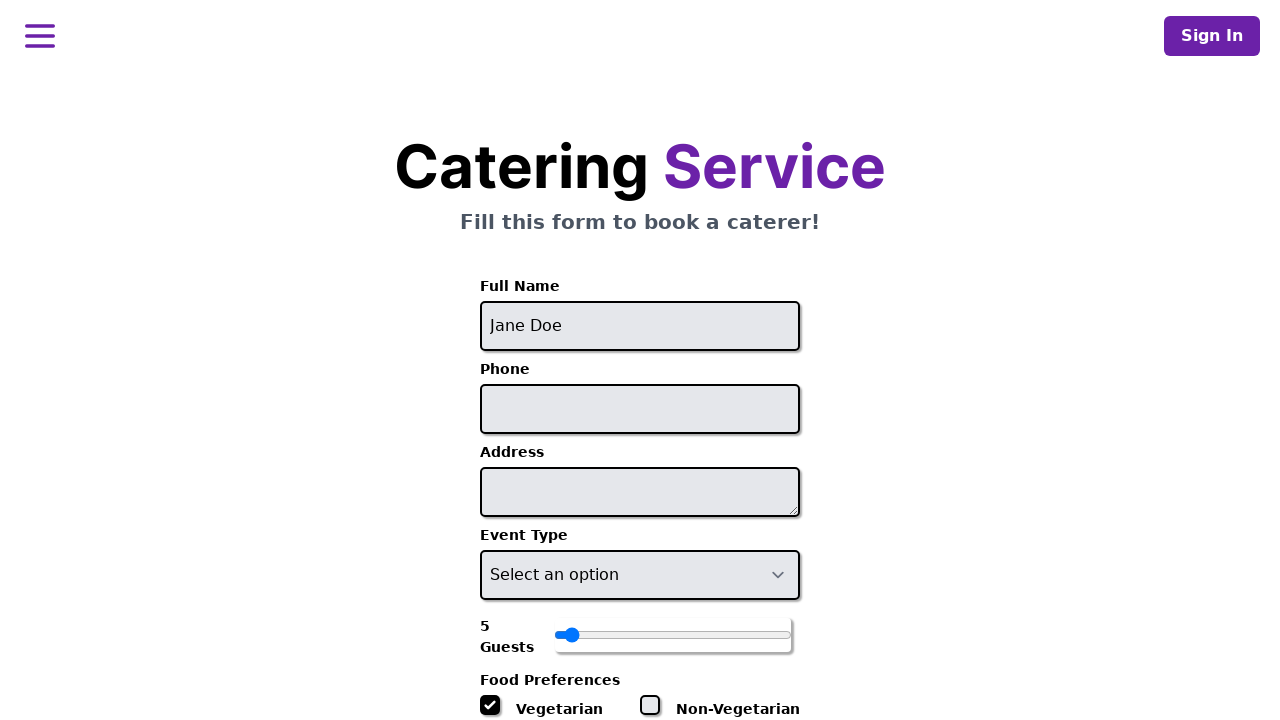

Filled customer name field with 'Praveen' on input#name
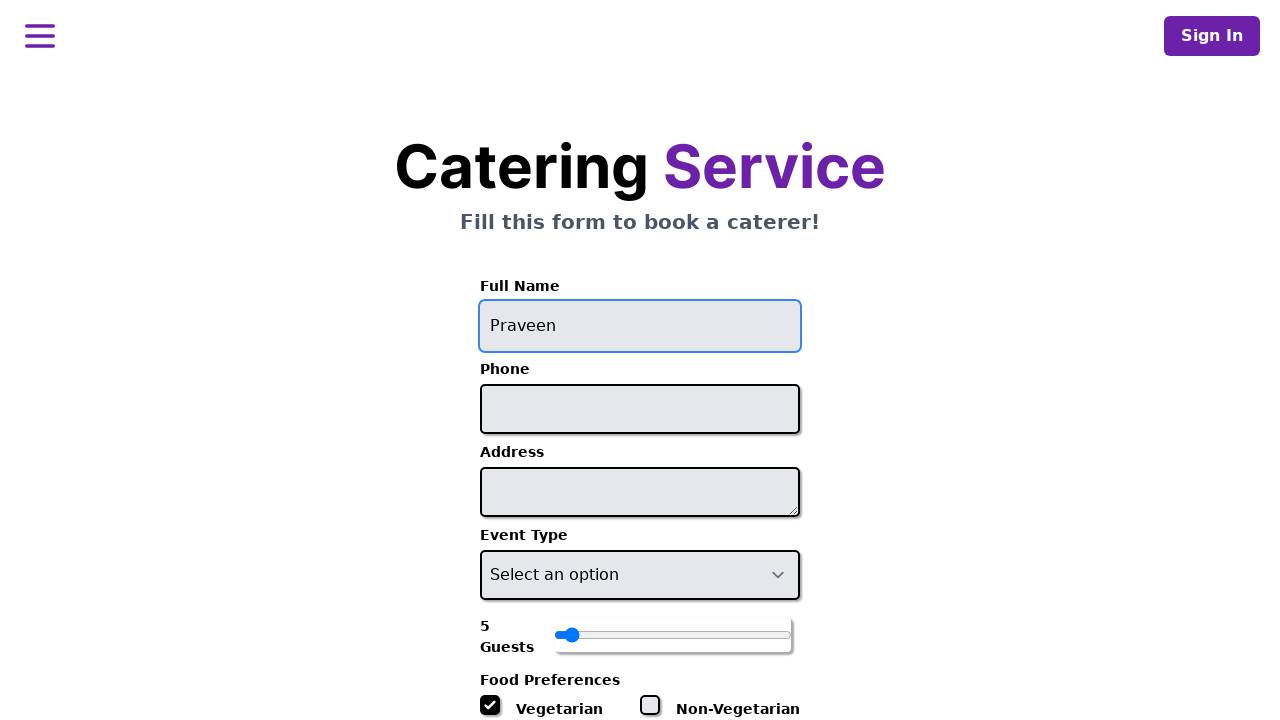

Filled phone number field with '7893200359' on input#phone
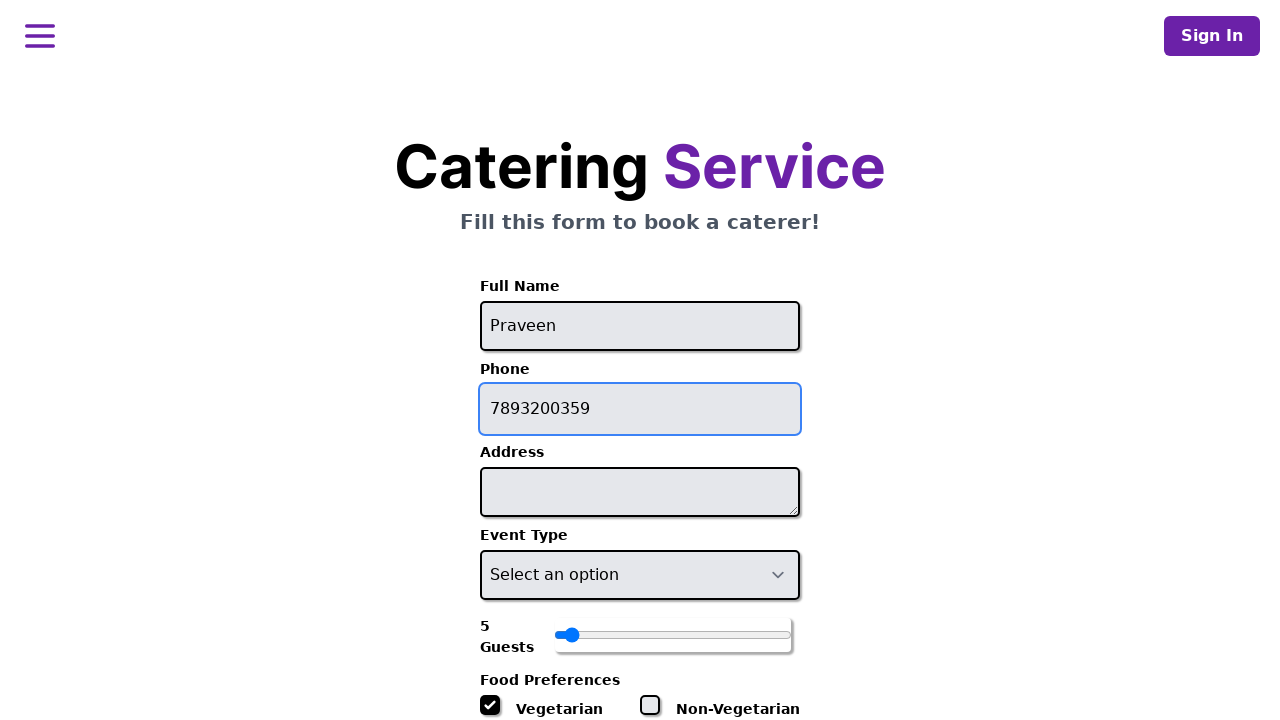

Filled address field with 'BCIT' on #address
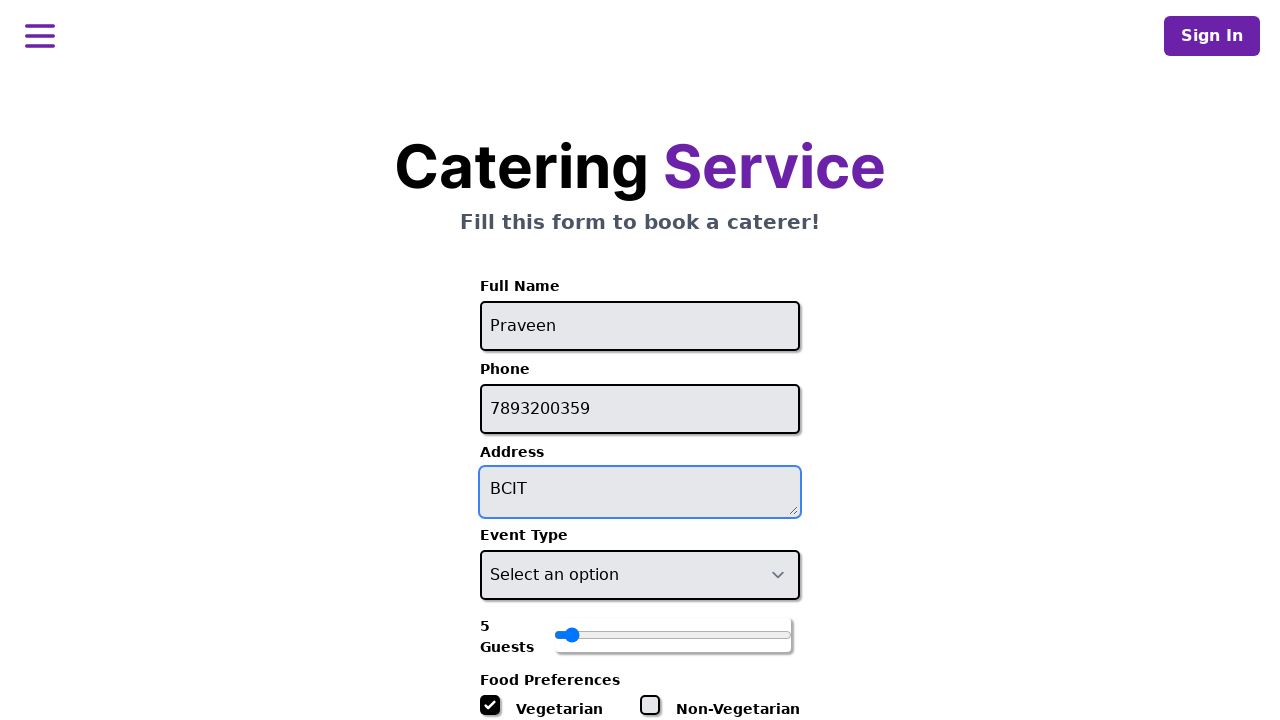

Selected event type option (index 1) on #catering-type
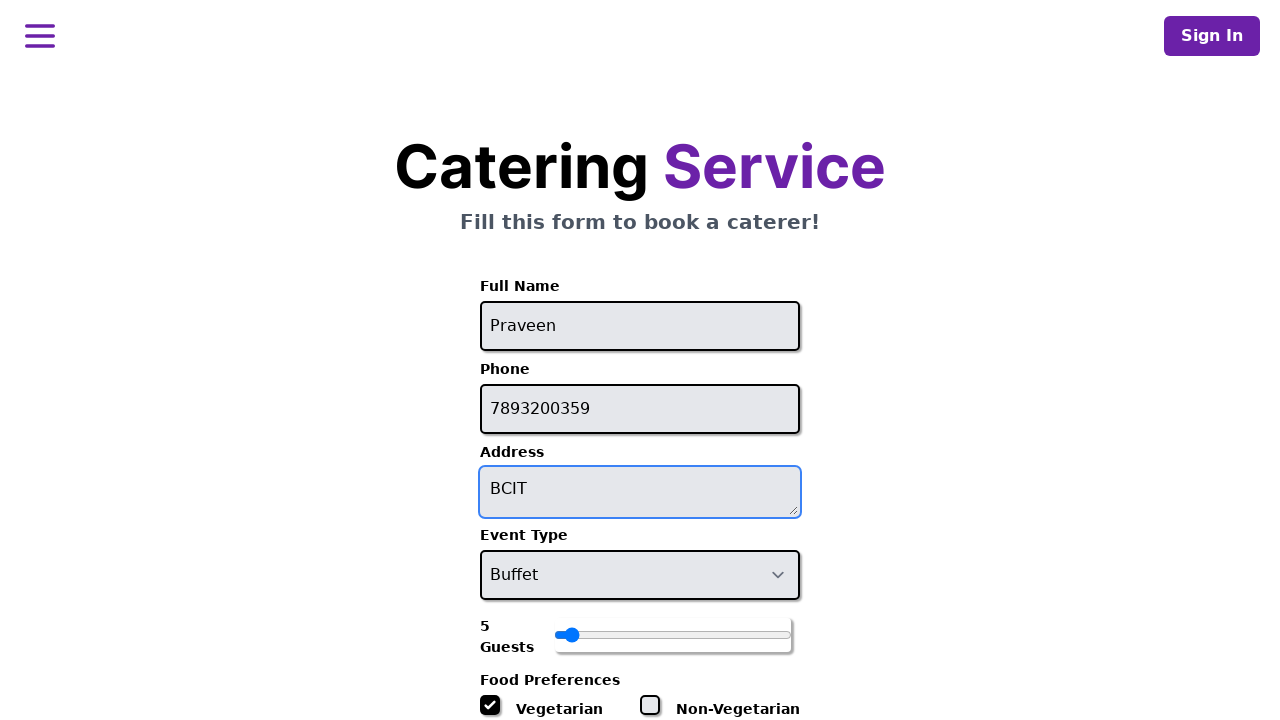

Moved mouse to slider center position at (673, 635)
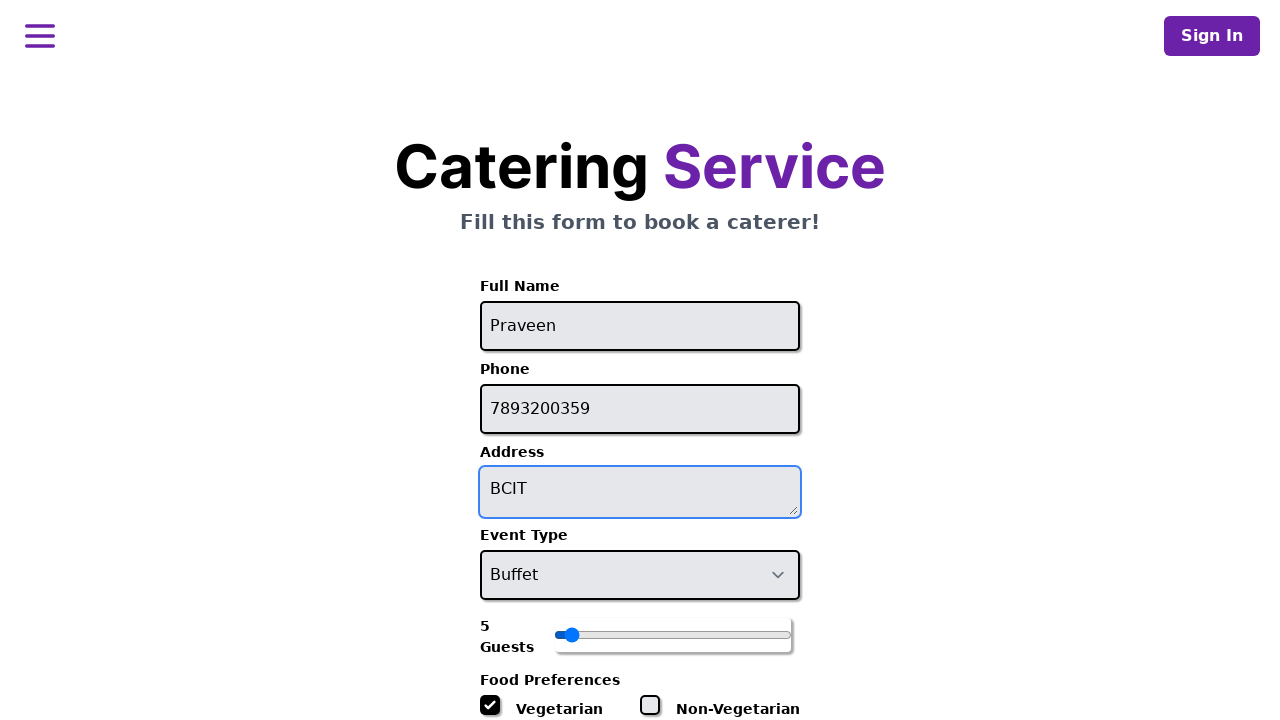

Mouse button pressed down on slider at (673, 635)
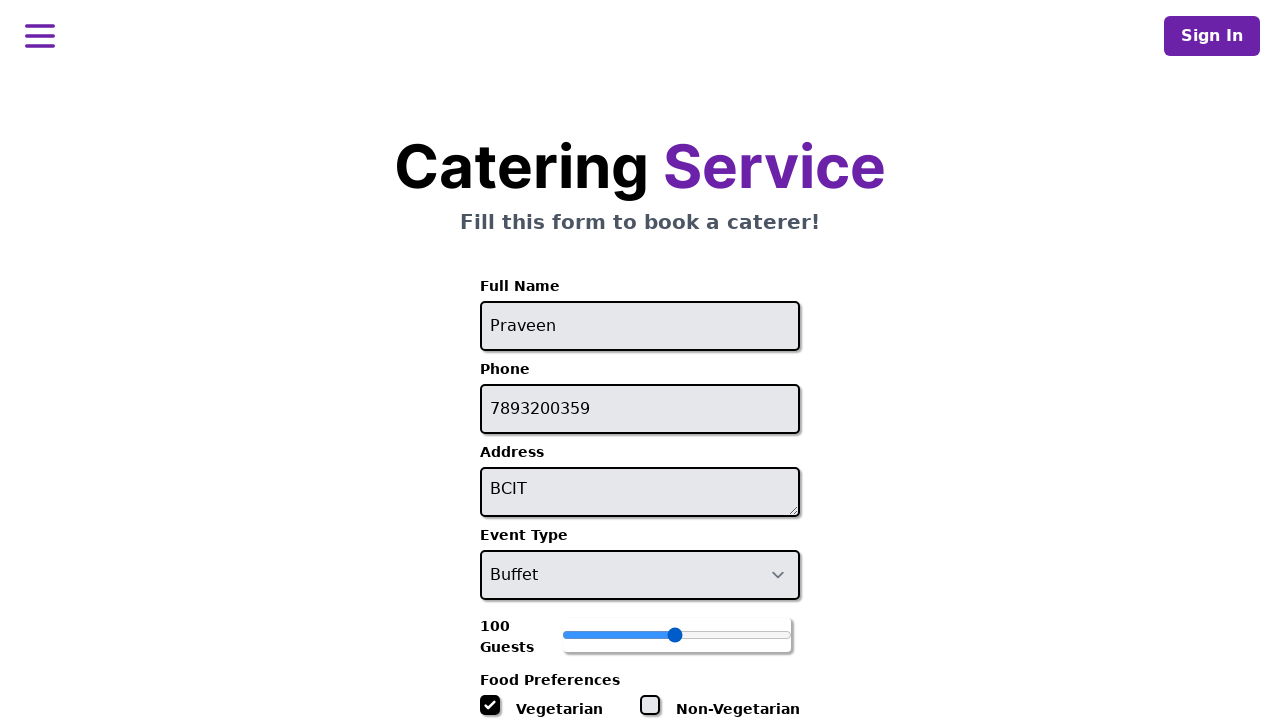

Dragged slider to set number of guests to 150 at (1043, 635)
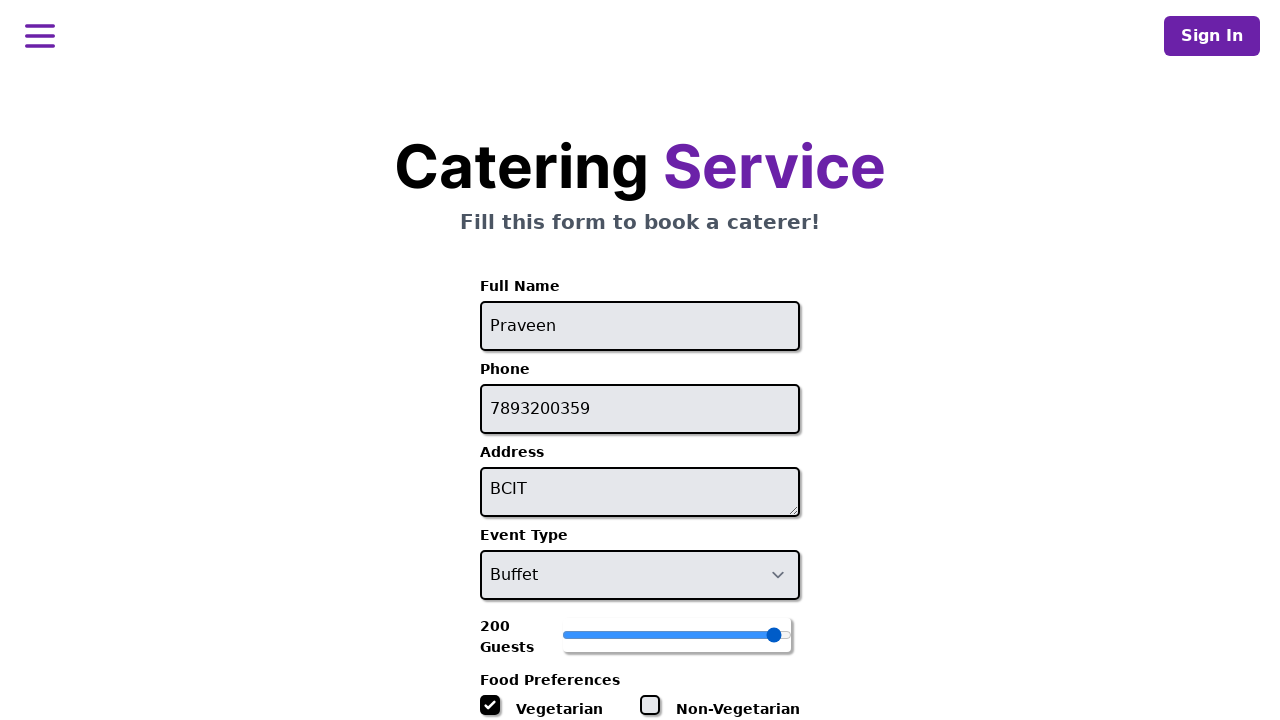

Released mouse button on slider at (1043, 635)
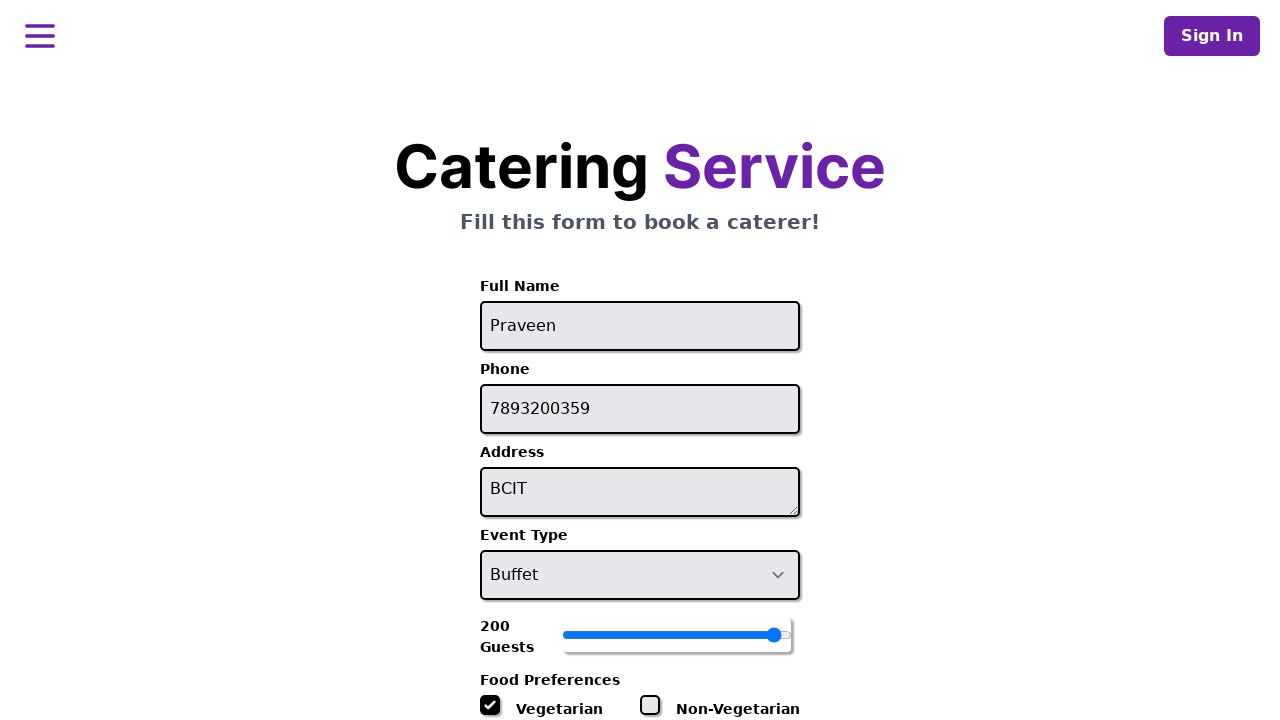

Clicked Vegetarian food preference checkbox at (556, 709) on span:has-text('Vegetarian')
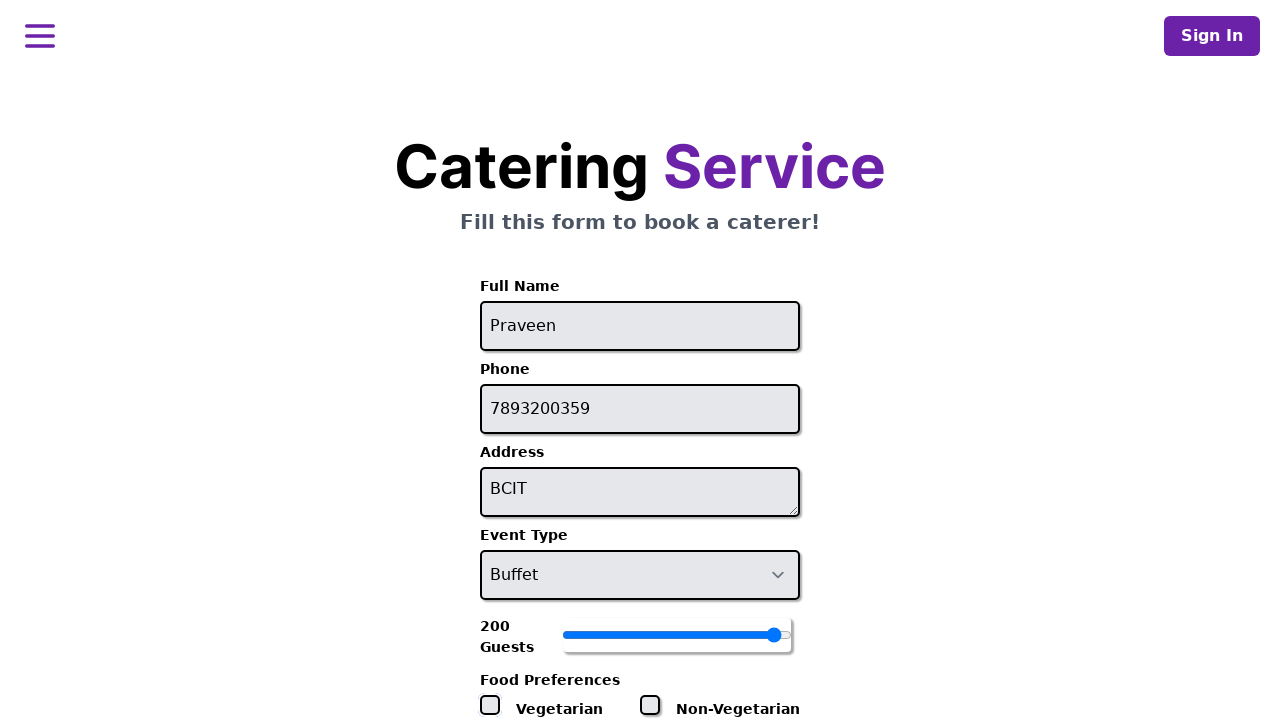

Clicked Dairy-Free food preference checkbox at (714, 498) on span:has-text('Dairy-Free')
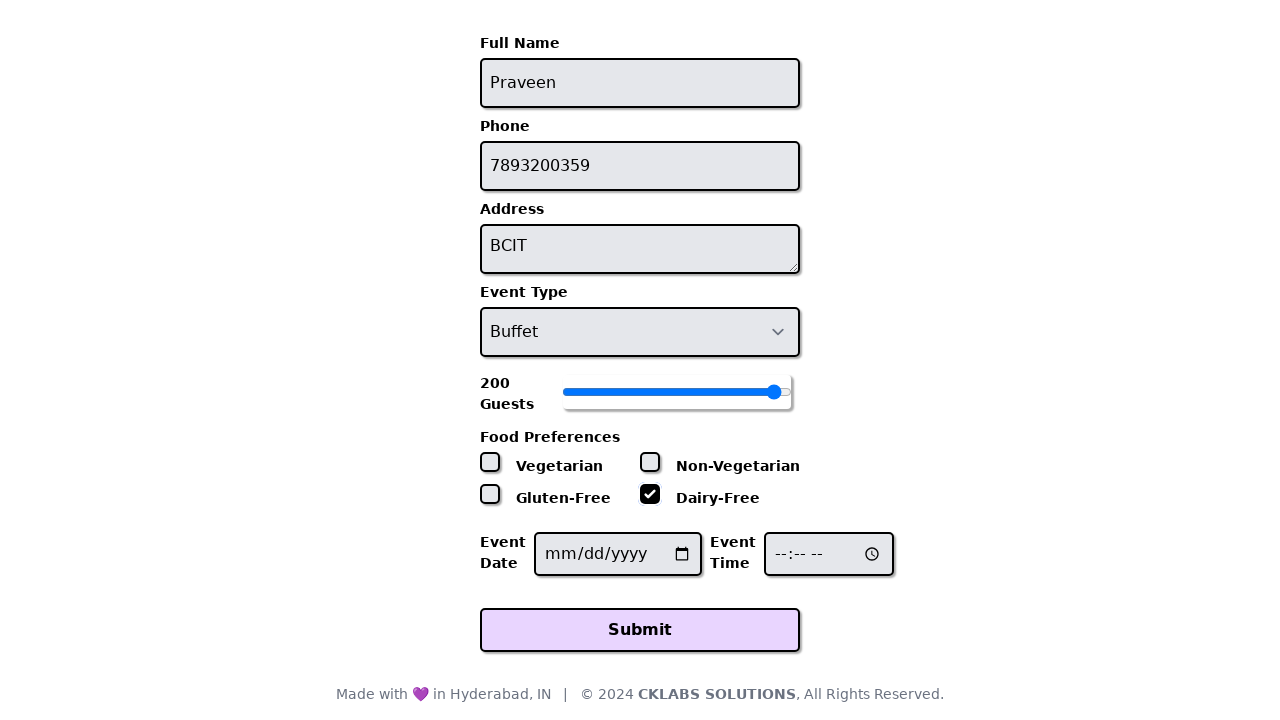

Filled event date field with '2025-06-27' on input#event-date
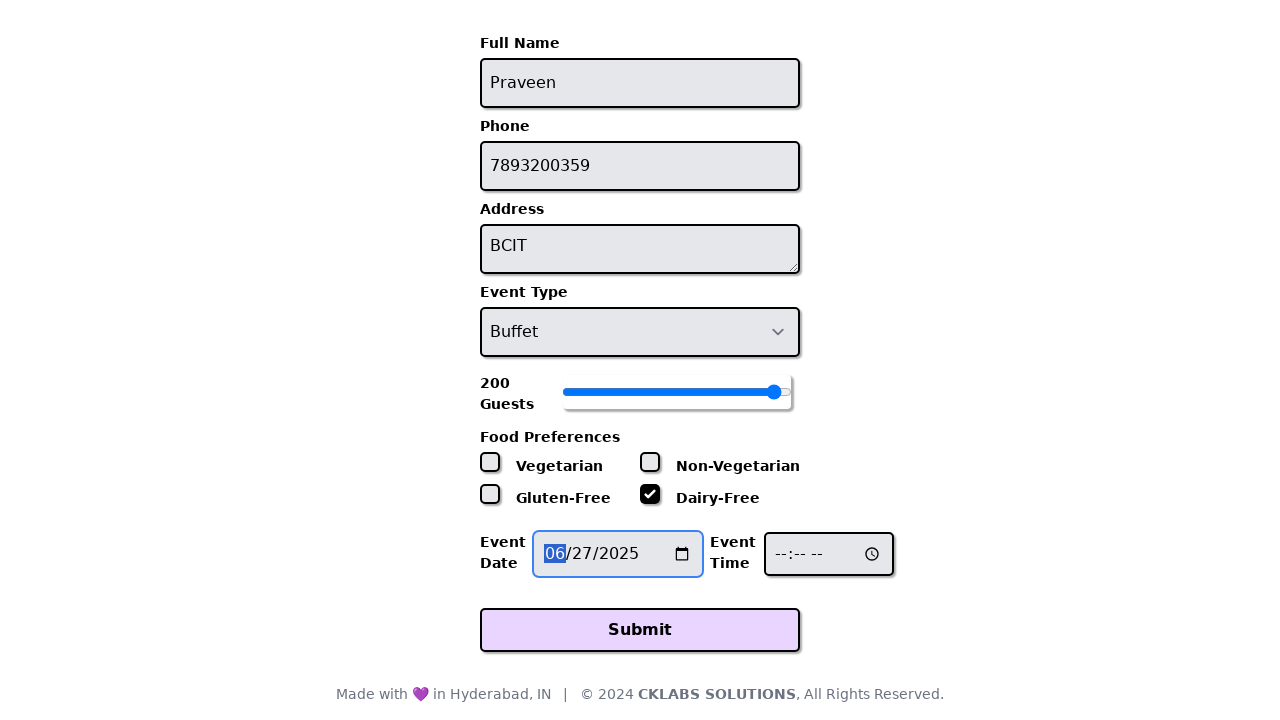

Filled event time field with '17:00' on input#event-time
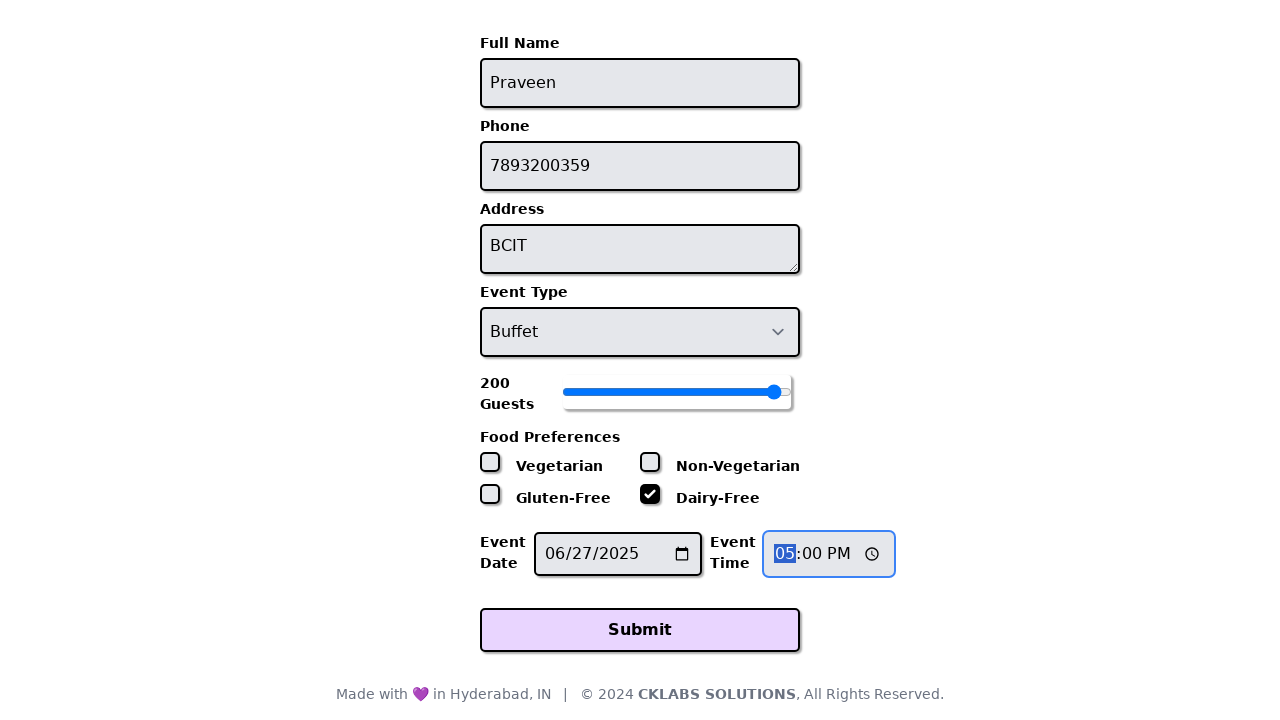

Clicked Submit button to submit the catering booking form at (640, 630) on button:has-text('Submit')
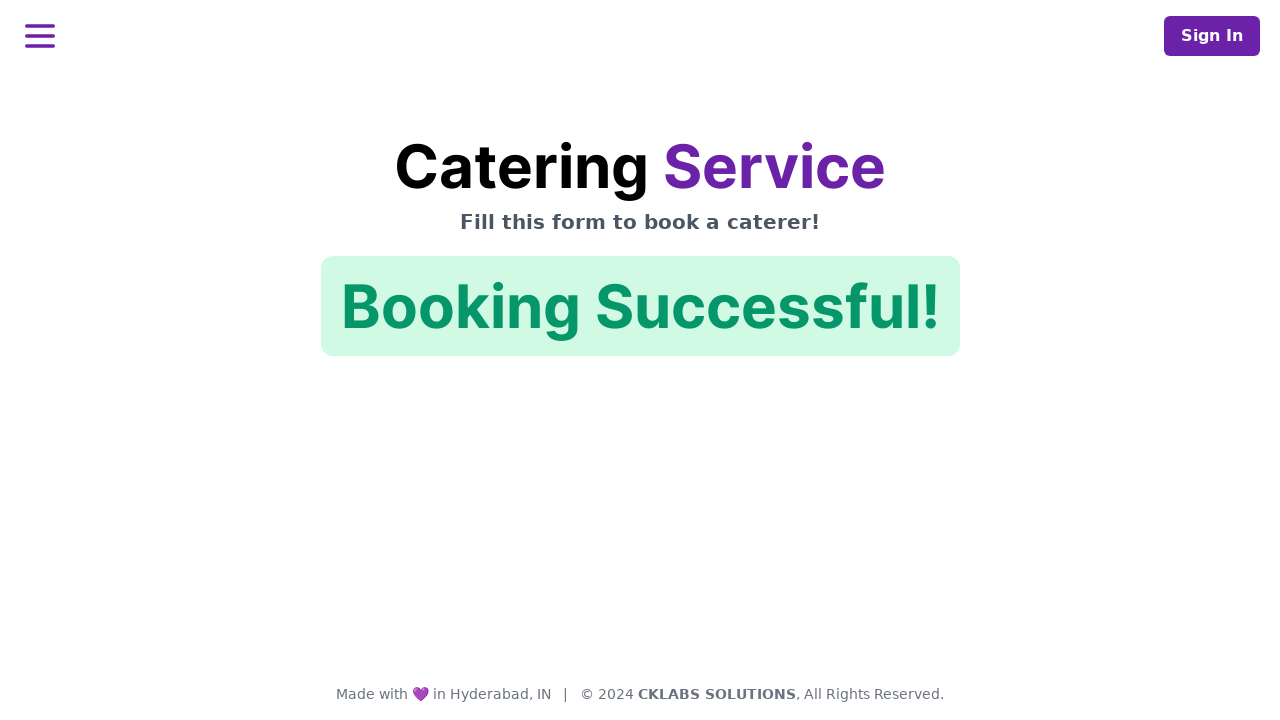

Confirmation message appeared on the page
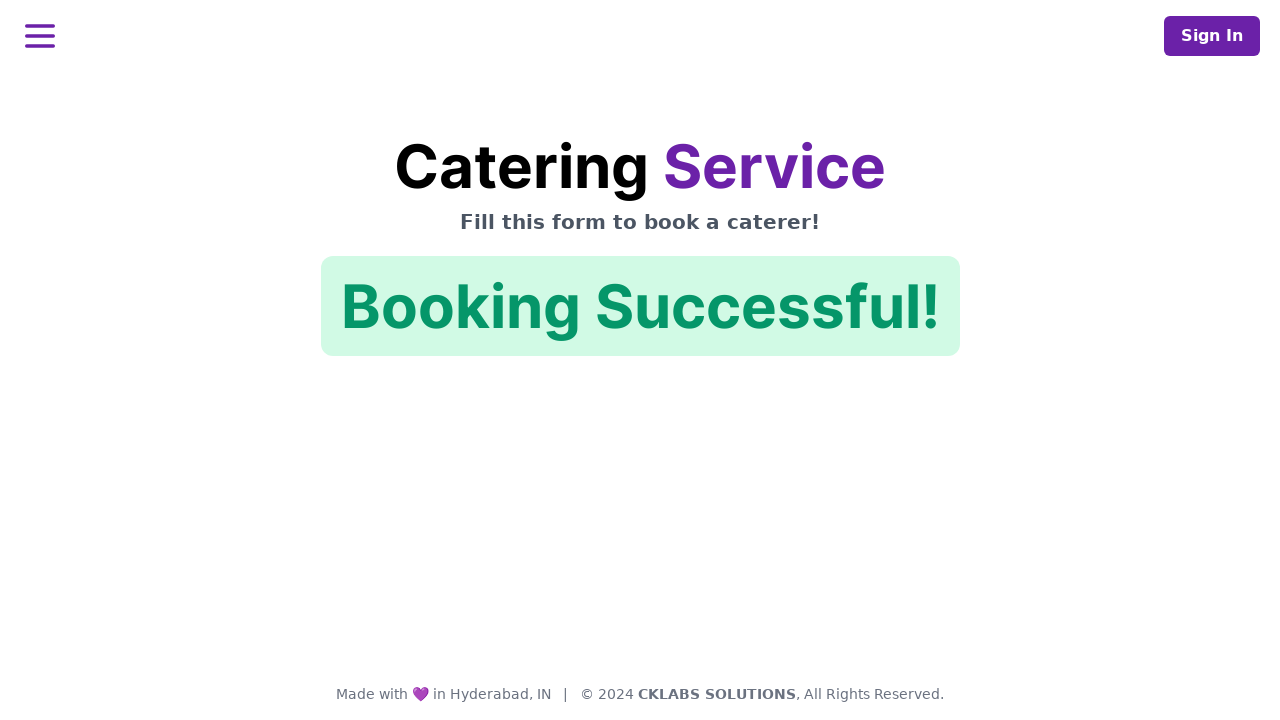

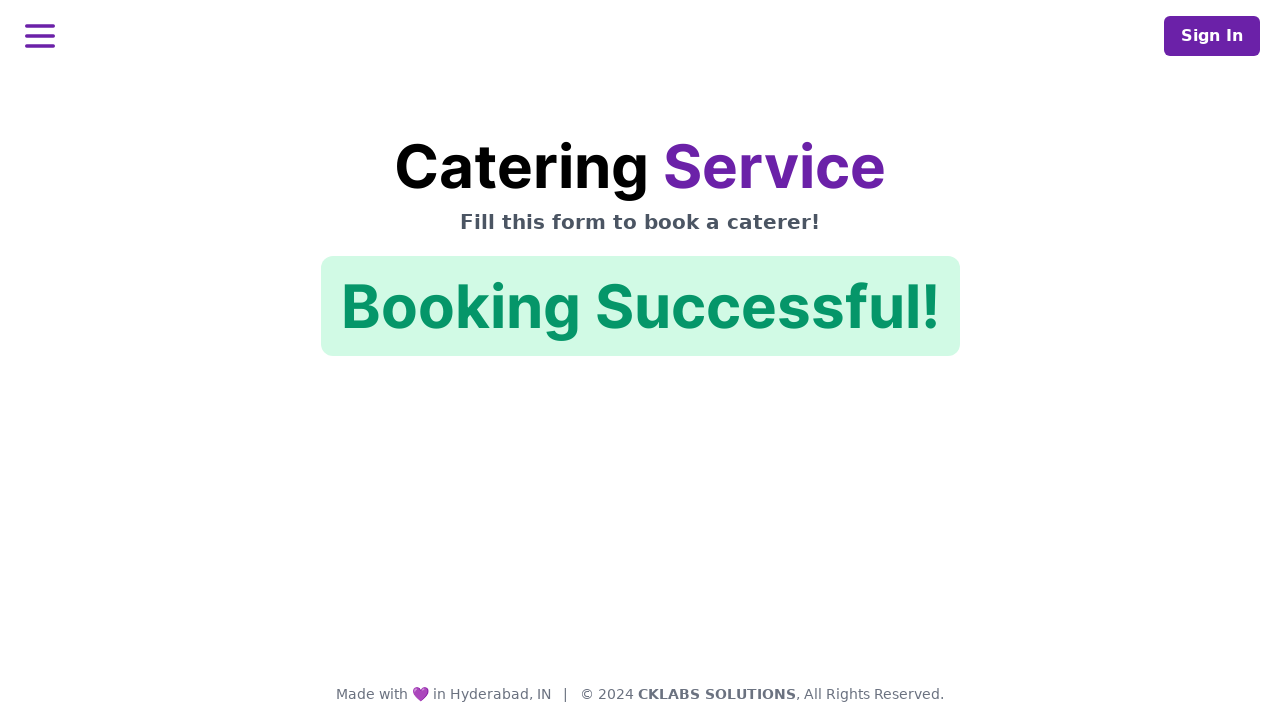